Tests the train search functionality on erail.in by entering departure and arrival stations, unchecking date sort, and verifying train list display

Starting URL: https://erail.in/

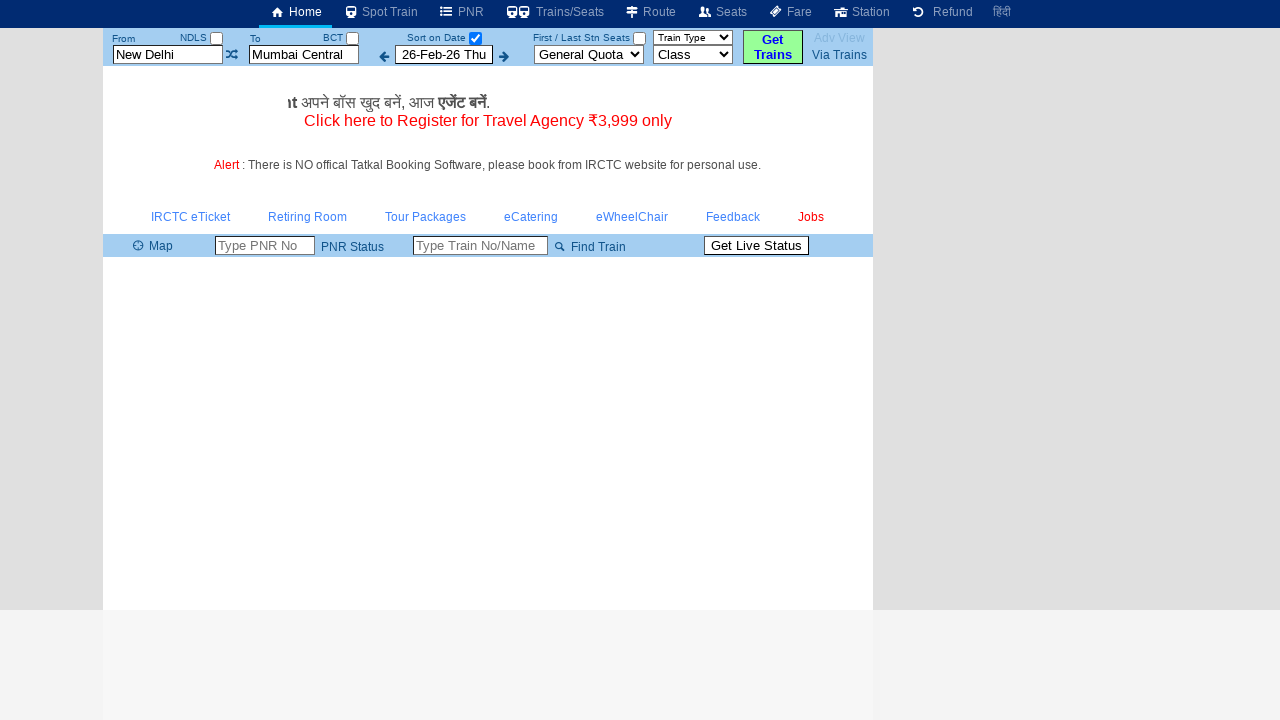

Cleared departure station field on xpath=//input[@id='txtStationFrom']
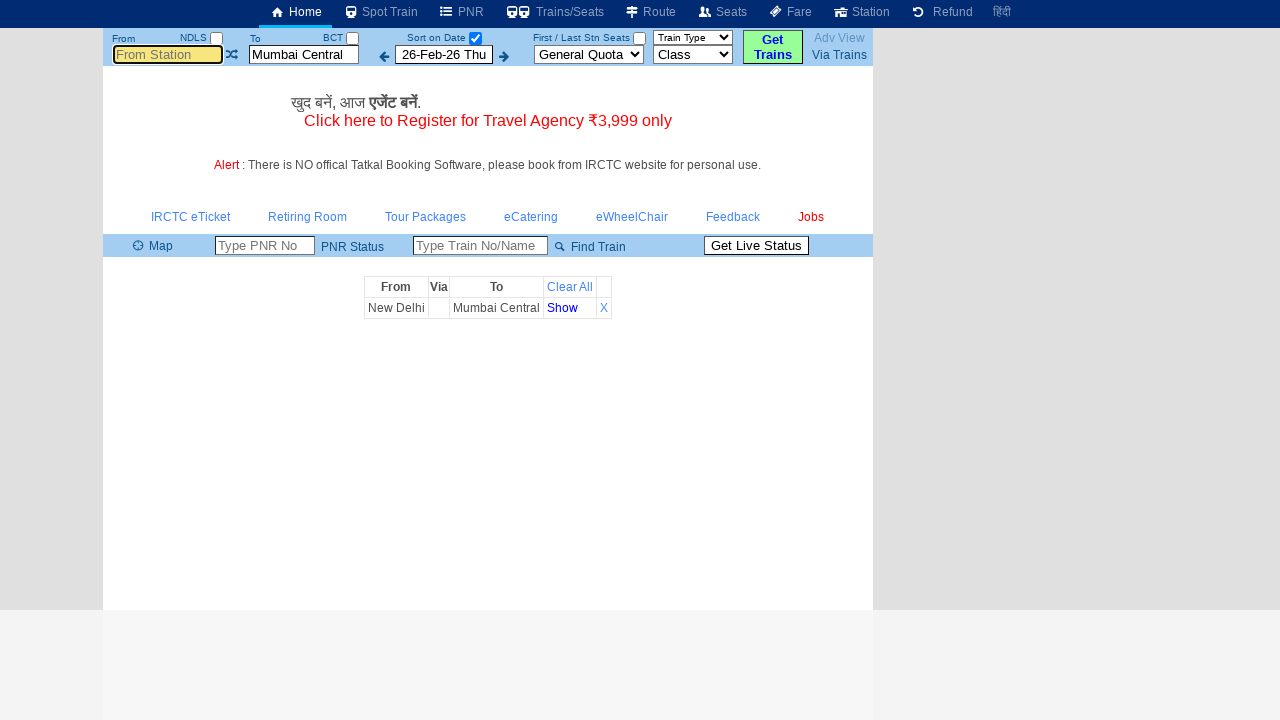

Filled departure station field with 'MAS' on xpath=//input[@id='txtStationFrom']
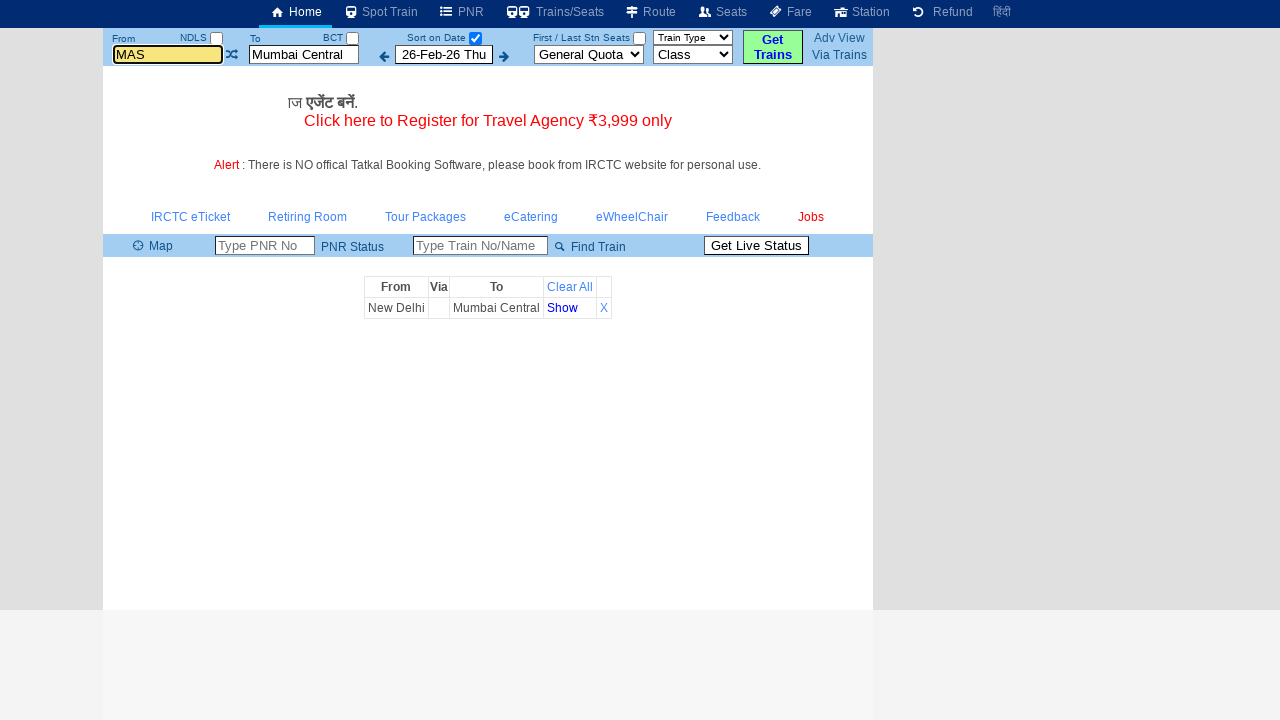

Pressed Enter to confirm departure station on xpath=//input[@id='txtStationFrom']
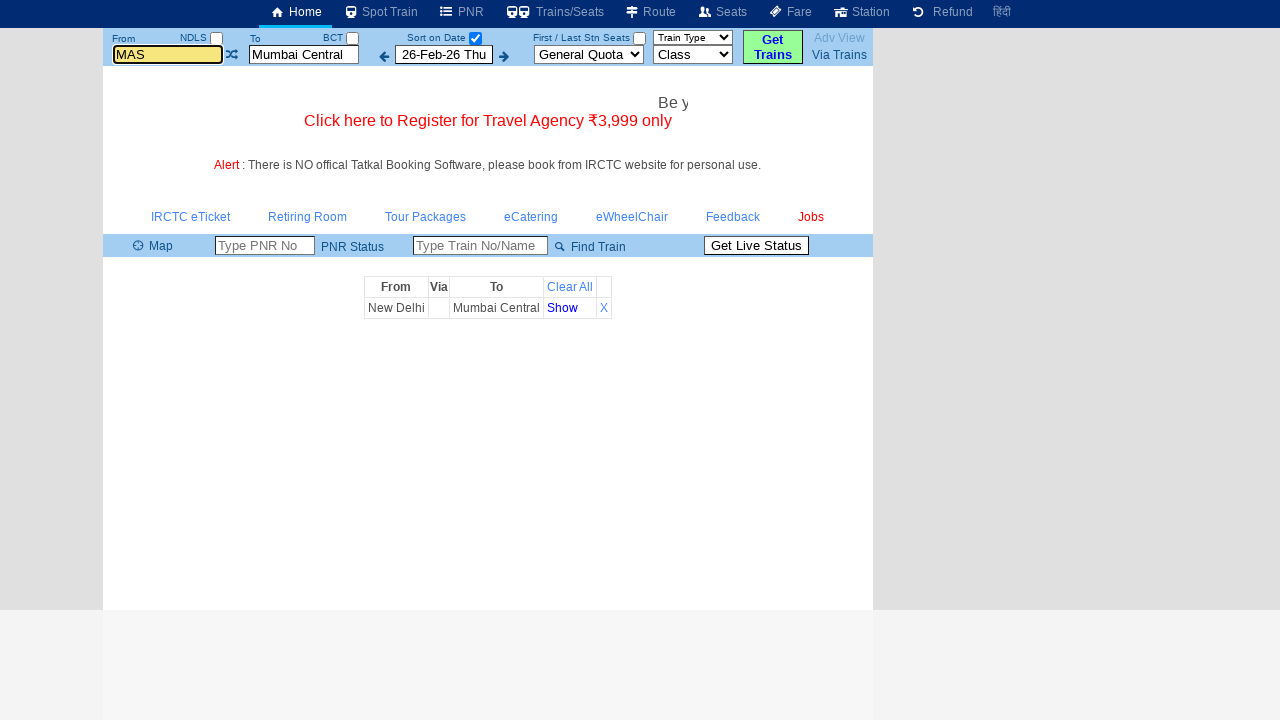

Cleared arrival station field on xpath=//input[@id='txtStationTo']
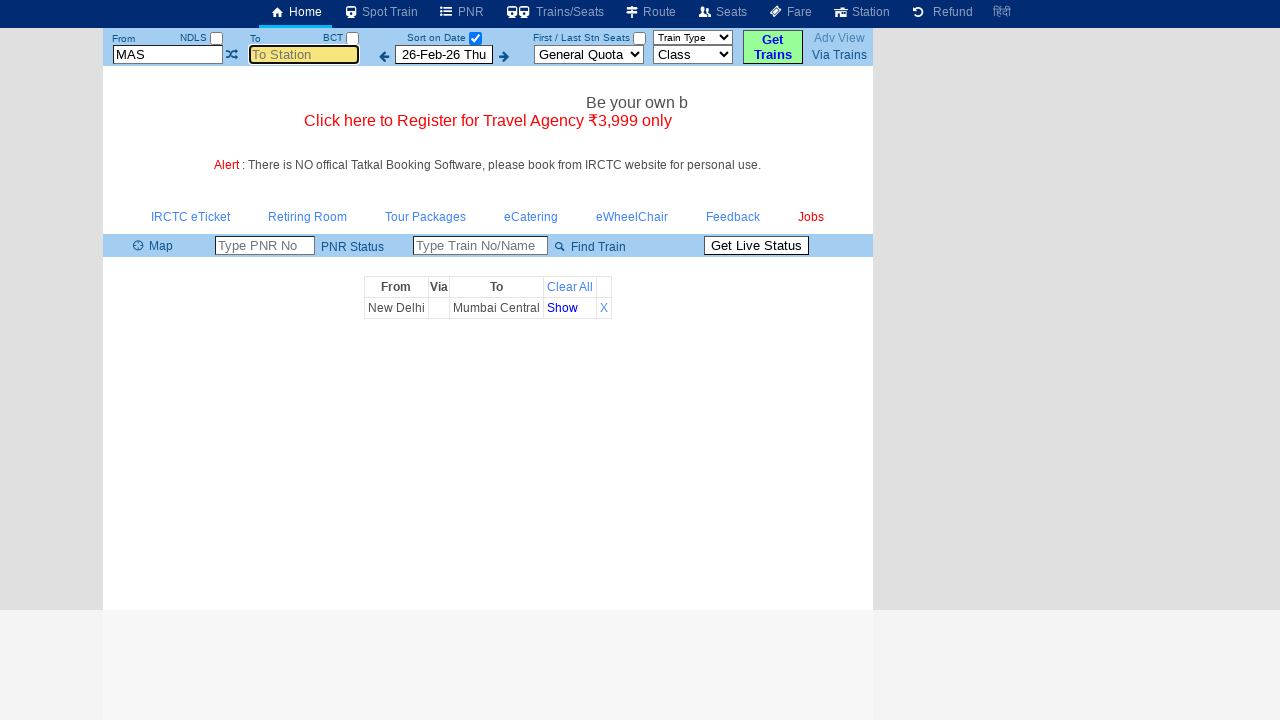

Filled arrival station field with 'MDU' on xpath=//input[@id='txtStationTo']
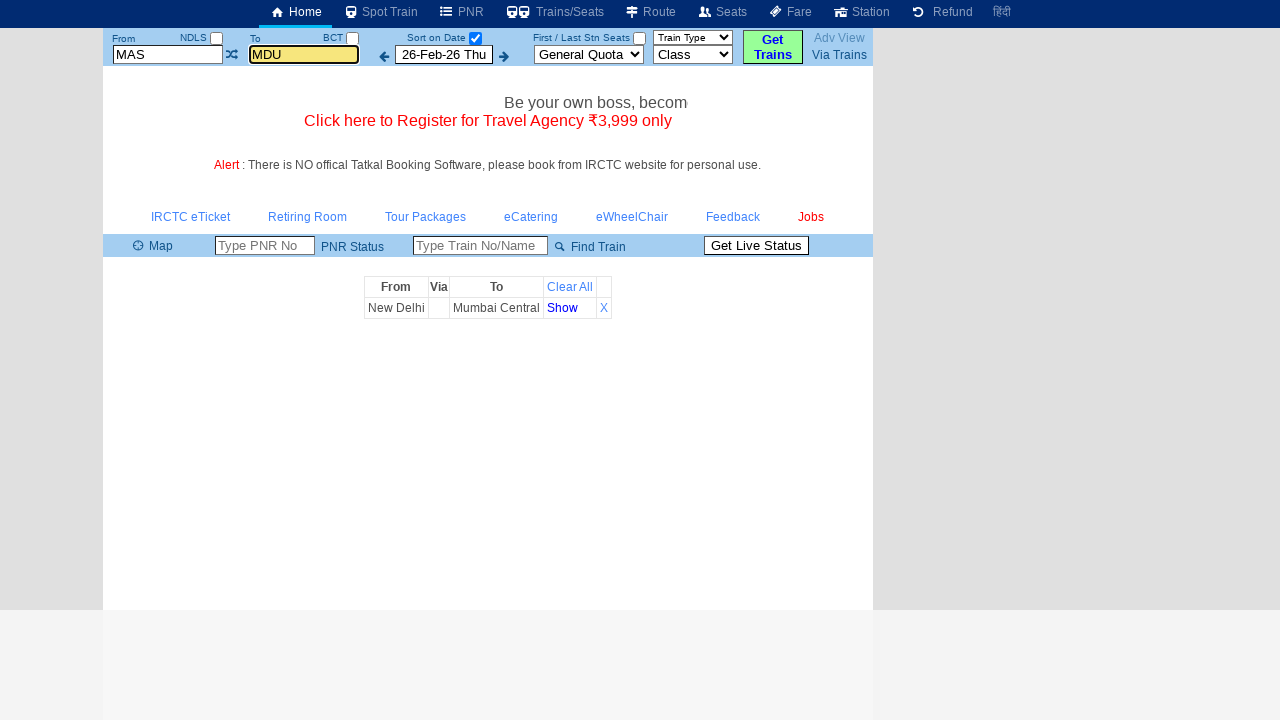

Pressed Enter to confirm arrival station on xpath=//input[@id='txtStationTo']
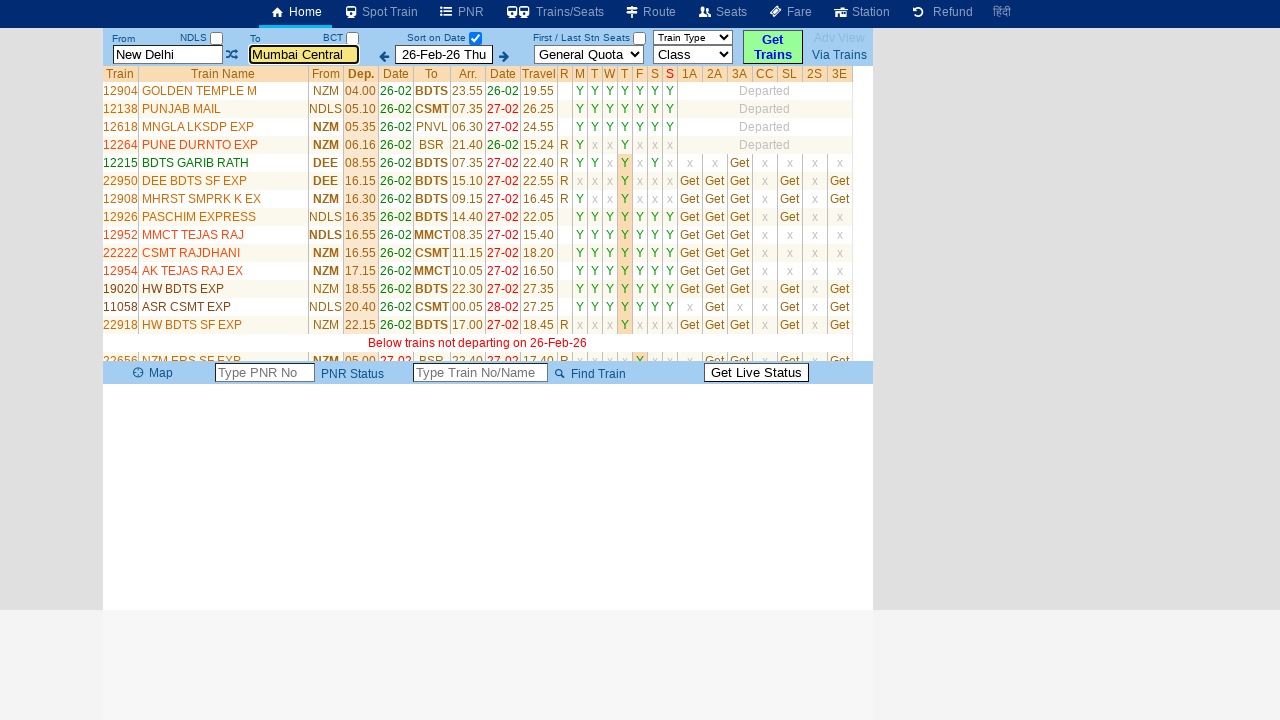

Unchecked the 'Sort on Date' checkbox at (475, 38) on xpath=//input[@id='chkSelectDateOnly']
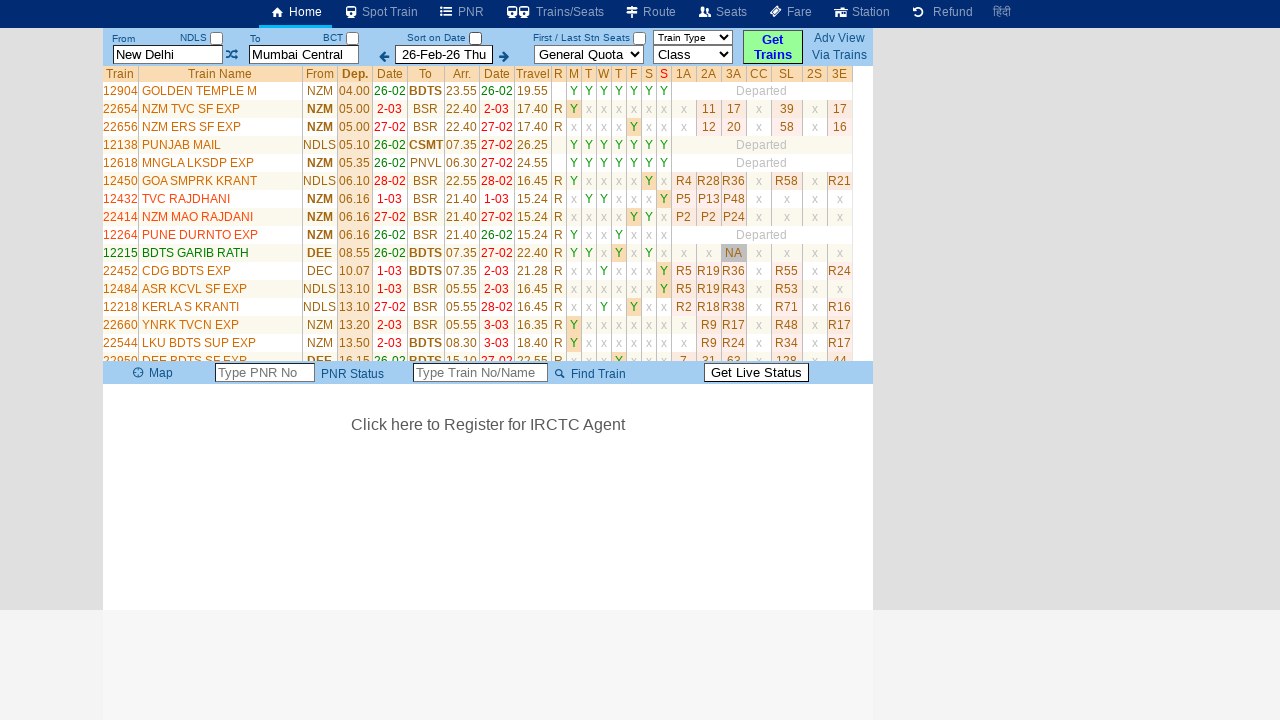

Train list table loaded successfully
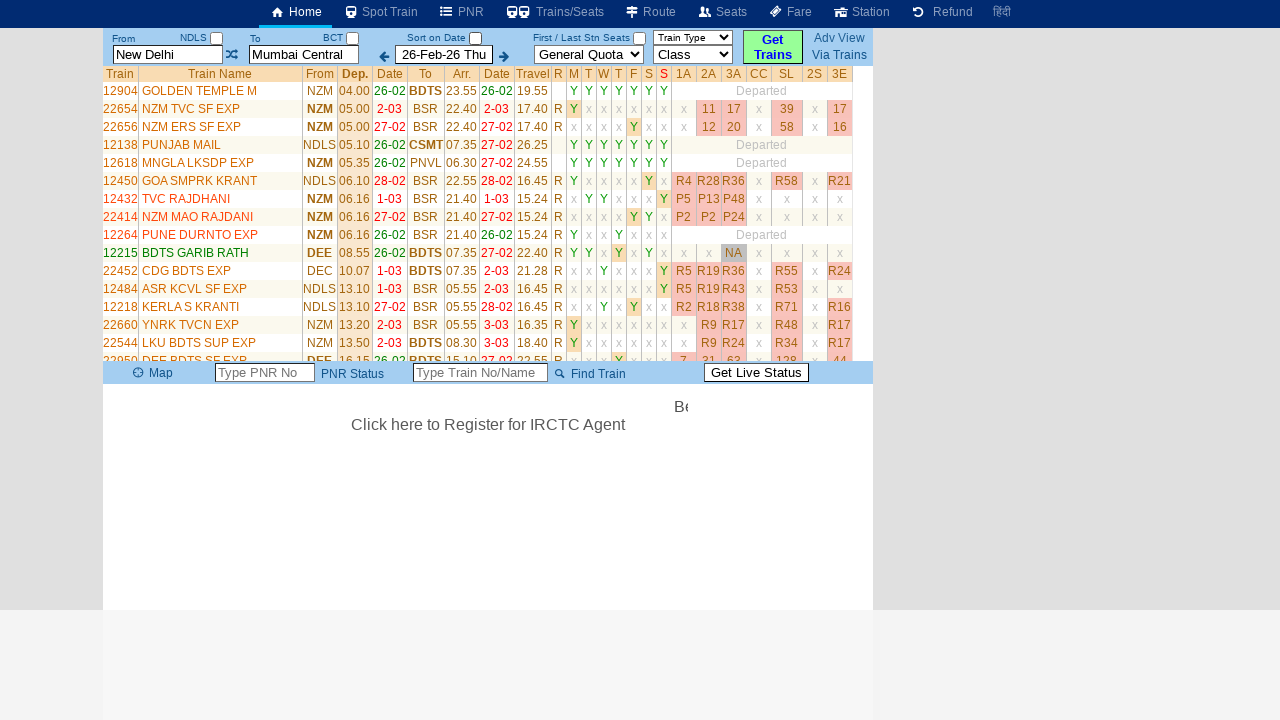

Retrieved all train name elements from the table
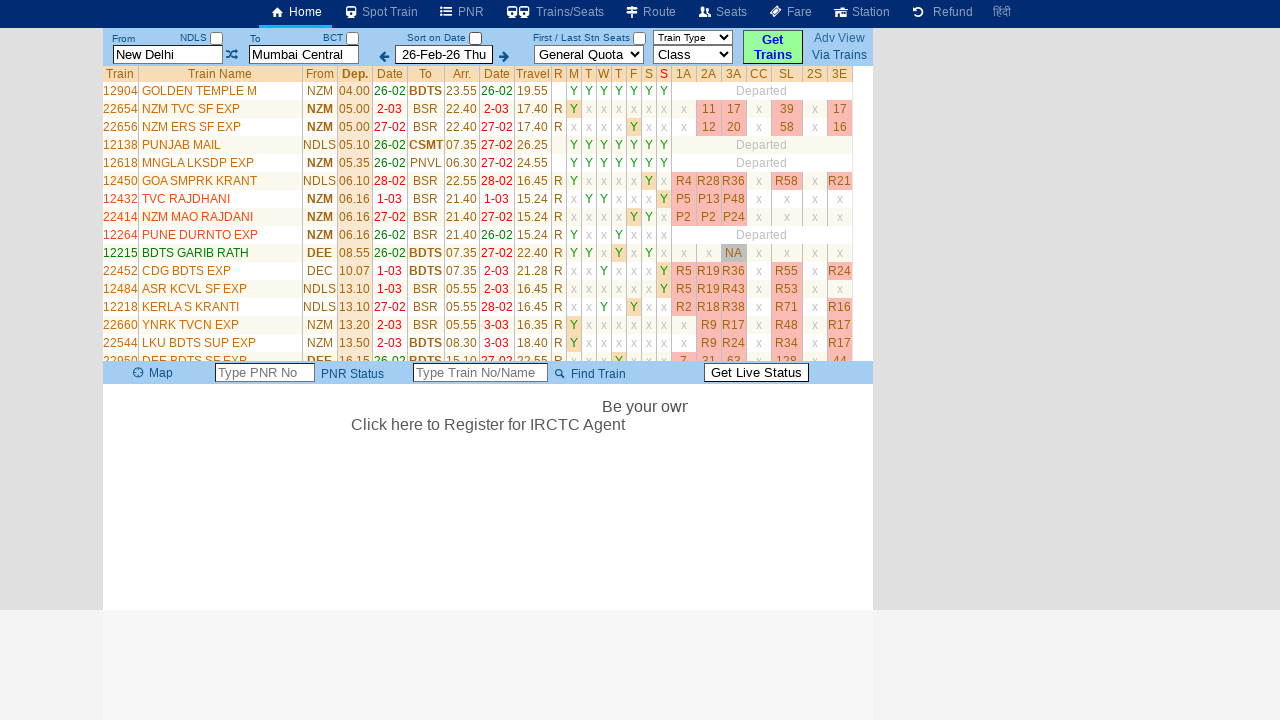

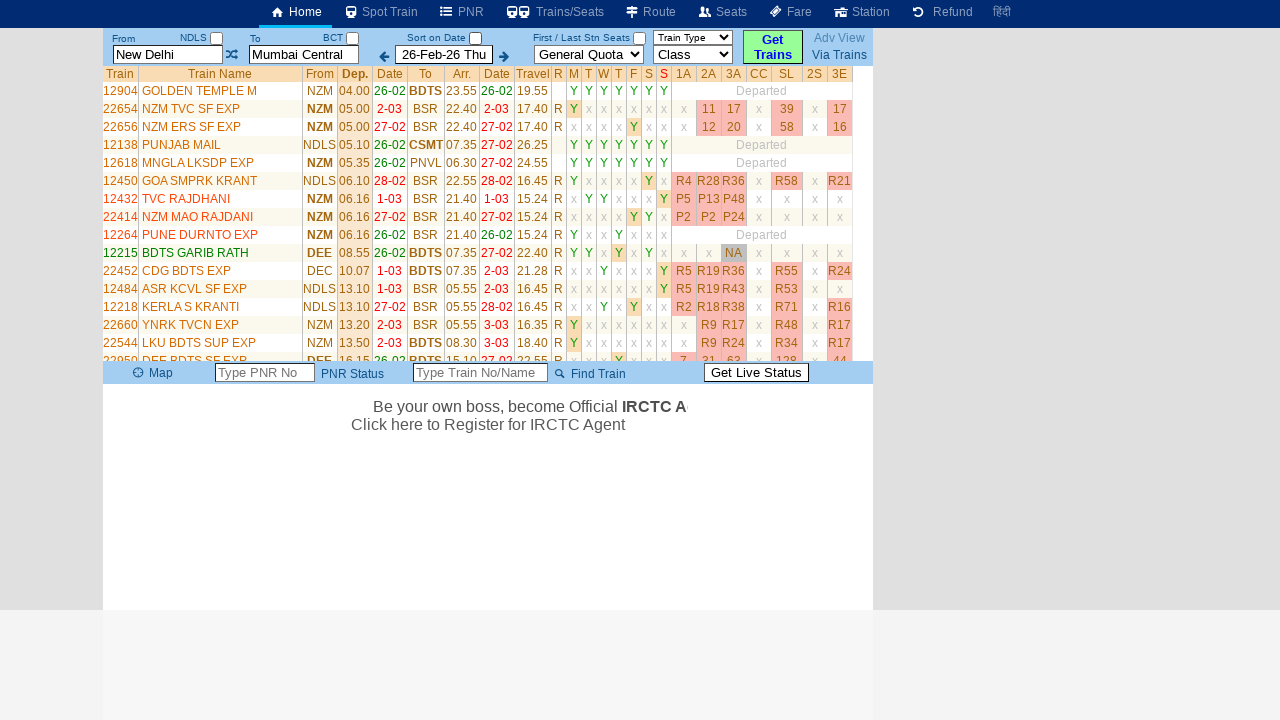